Tests form interaction on a Selenium practice page by clicking a navigation link, filling text fields, clicking a checkbox, entering text in a textarea, and selecting an option from a dropdown.

Starting URL: http://softwaretesting-guru.blogspot.com/p/main-page.html

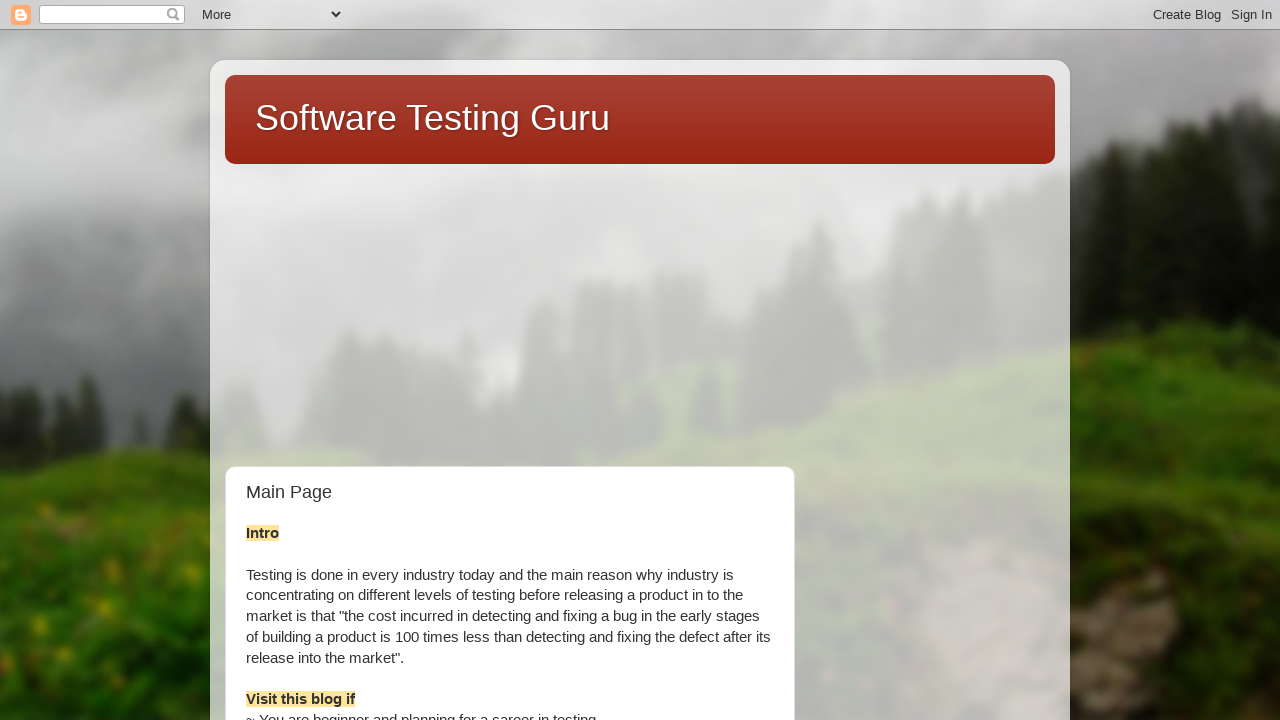

Clicked on 'Selenium Practice page' navigation link at (895, 360) on xpath=//a[text()='Selenium Practice page']
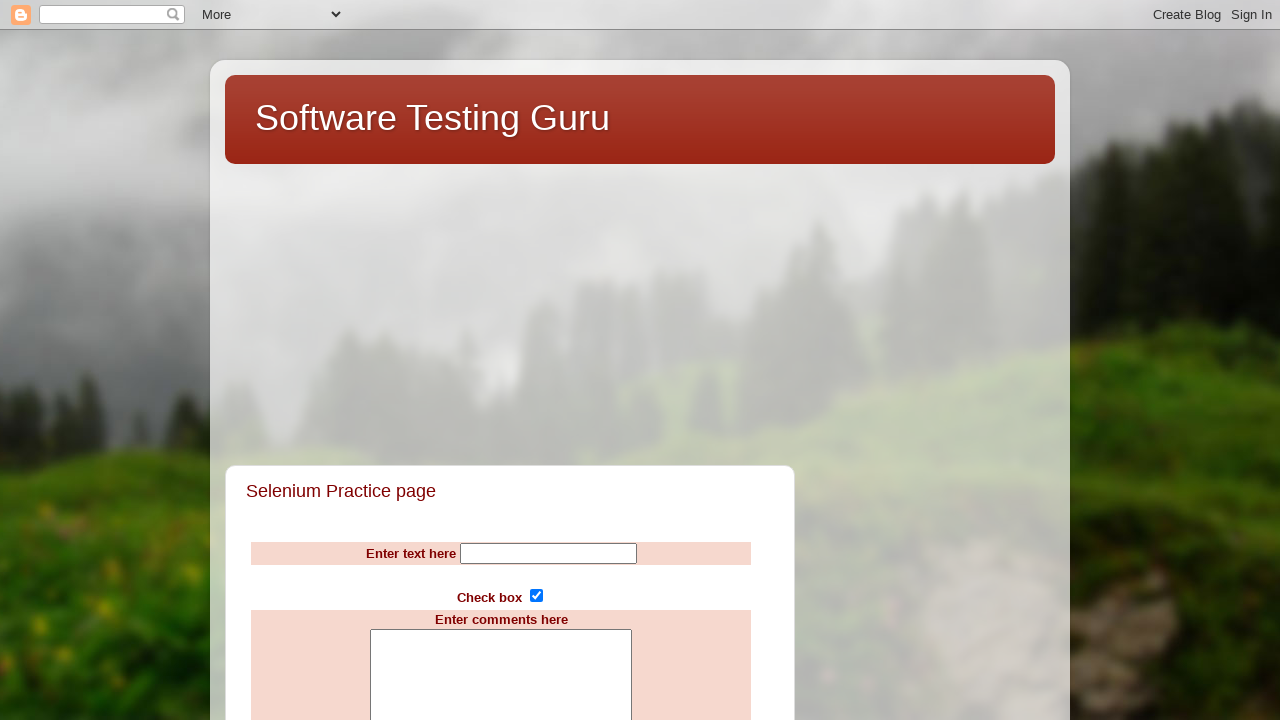

Practice page loaded (domcontentloaded state)
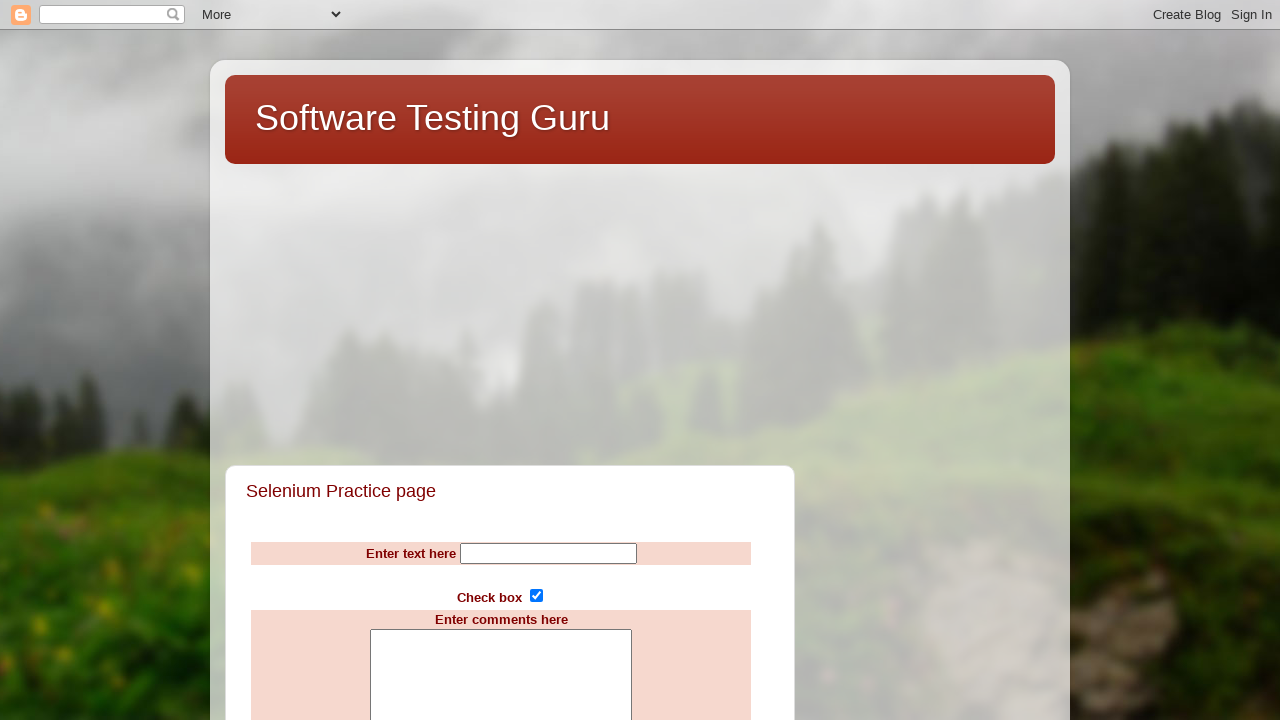

Filled Name field with 'Selenium' on input[name='Name']
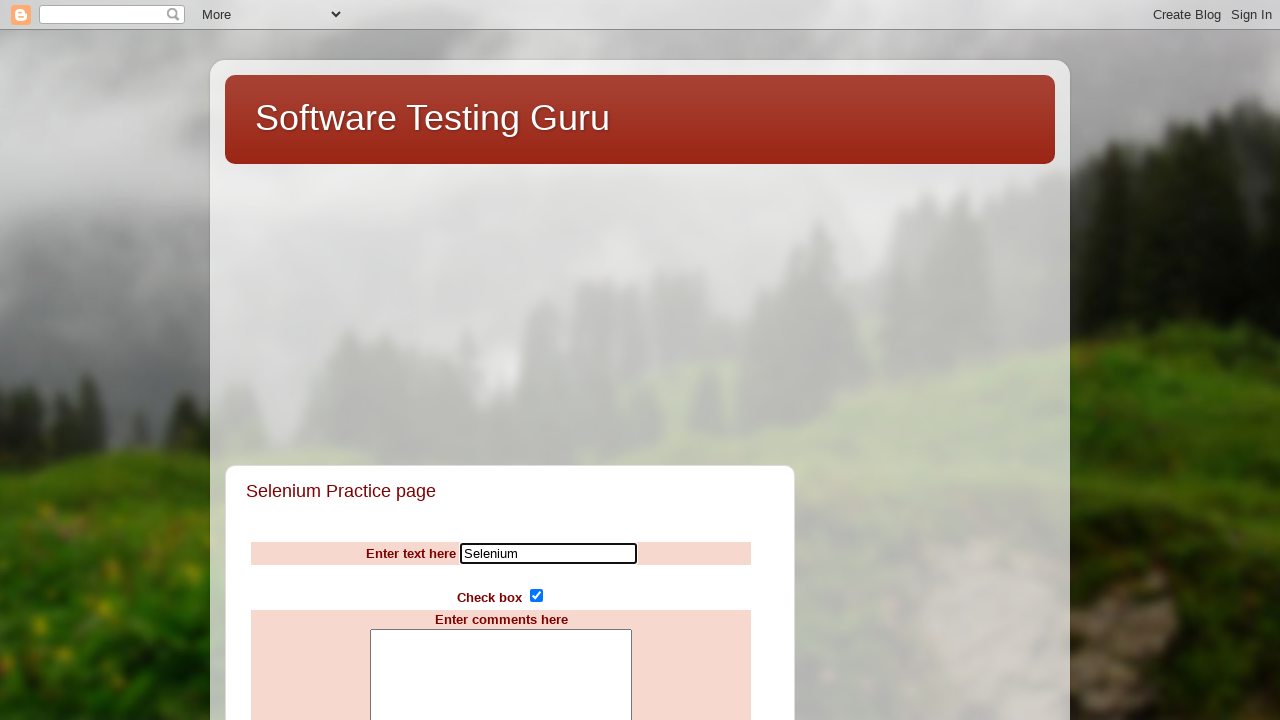

Clicked subscribe checkbox at (536, 596) on input[name='subscribe']
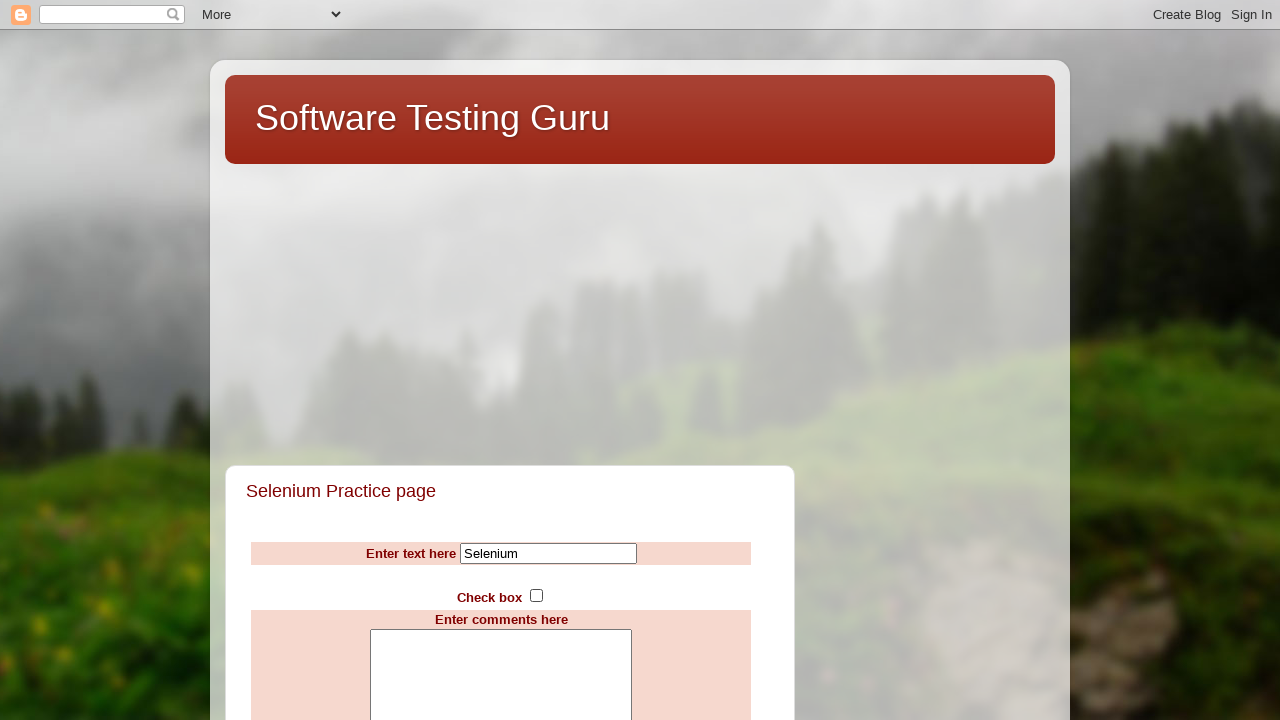

Filled comments textarea with 'Selenium with Java class' on textarea[name='comments']
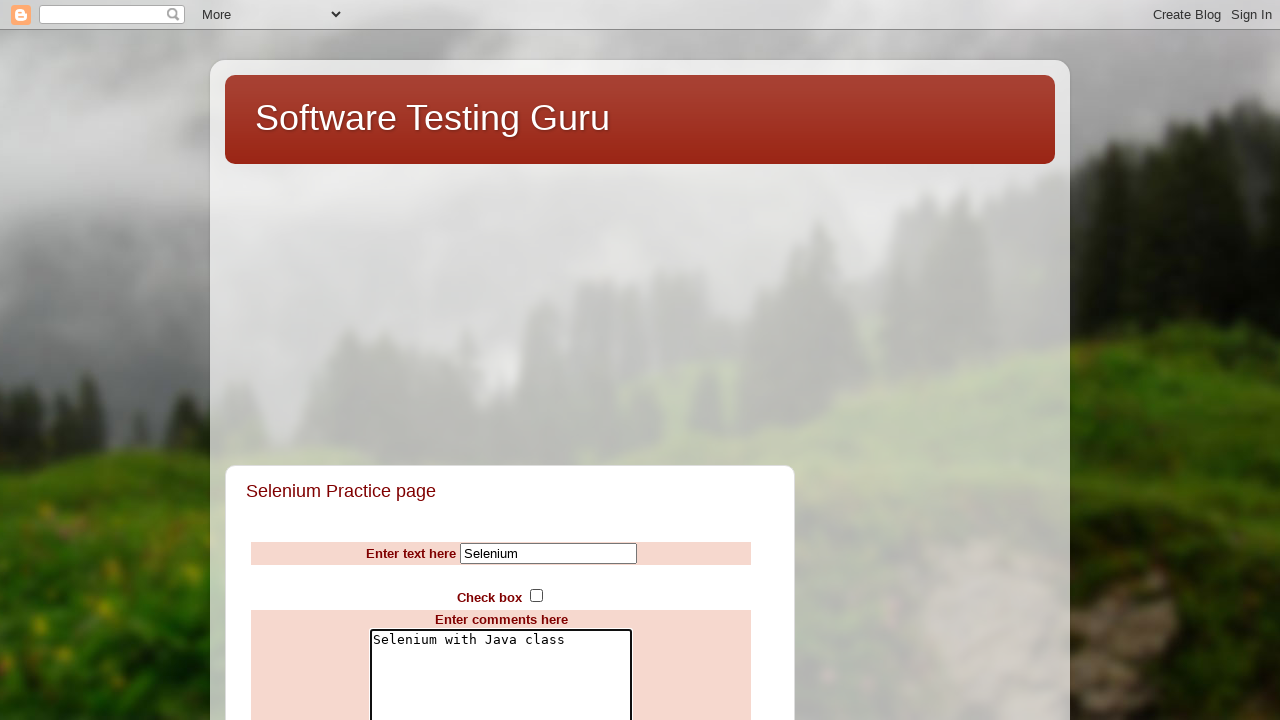

Selected 'Afganistain' from countries dropdown on select[name='countries']
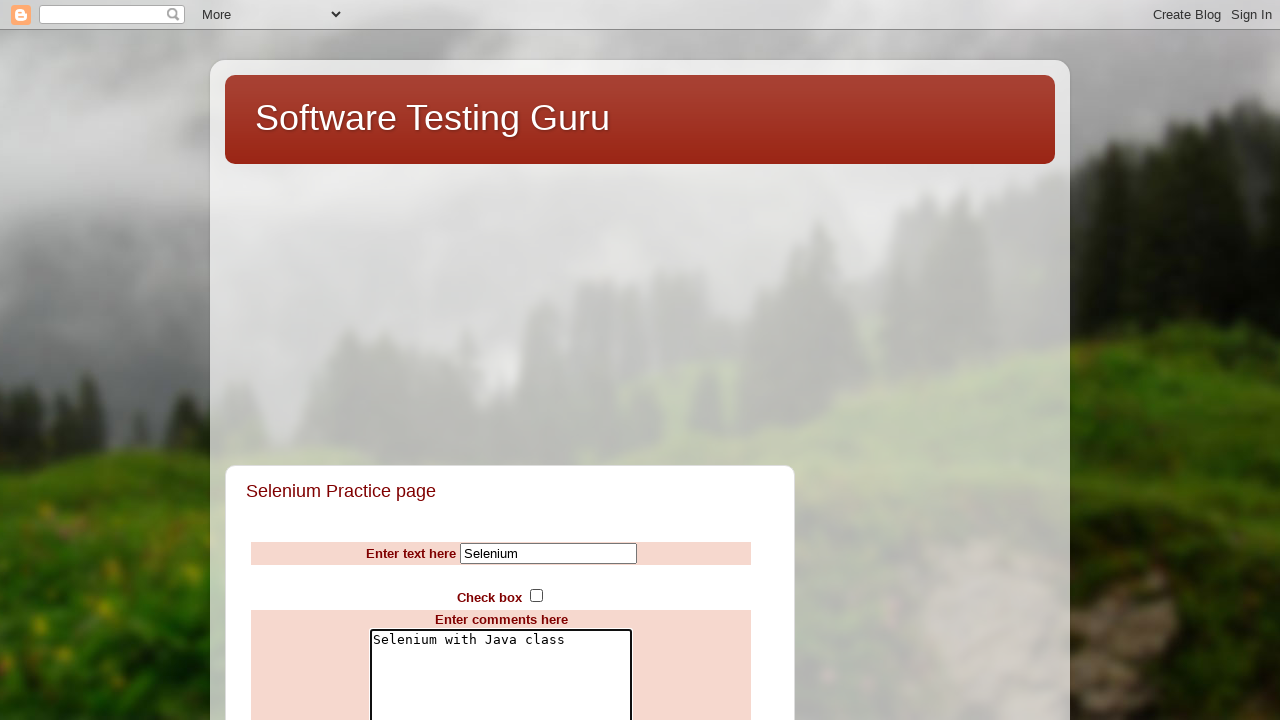

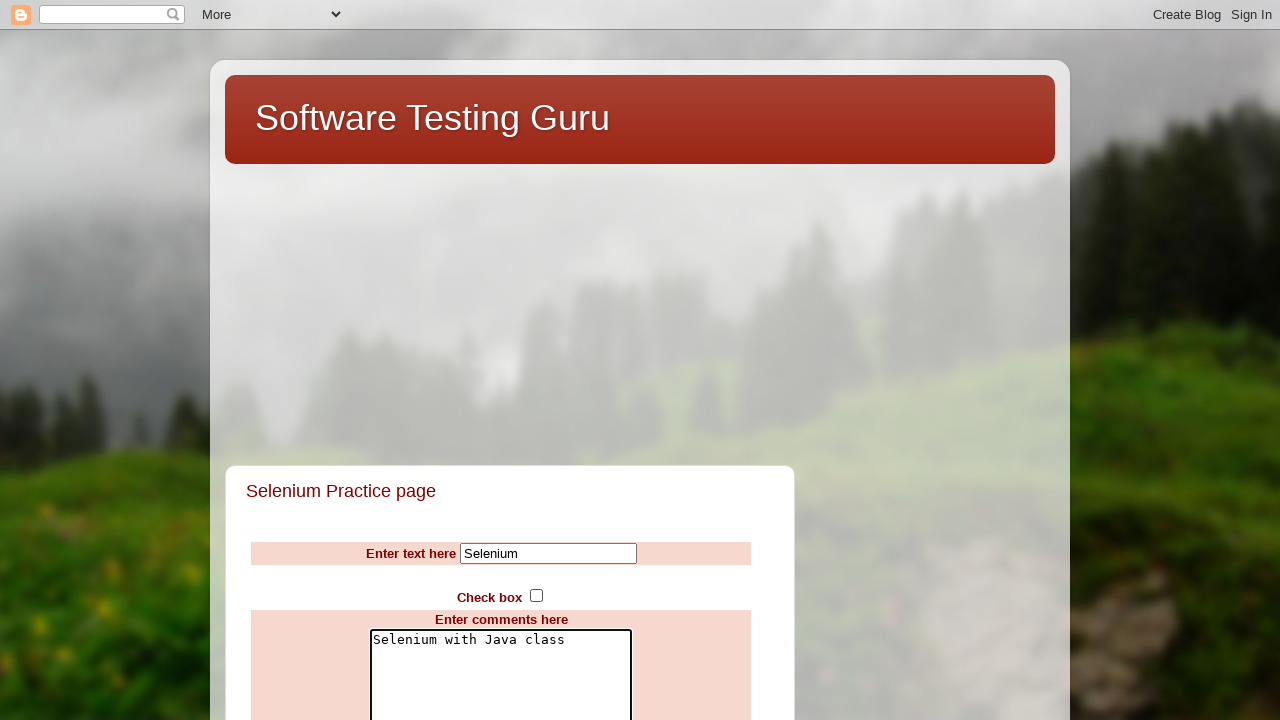